Tests form submission with various input types including text fields, checkboxes, dropdowns, radio buttons, and handles an alert popup after submission

Starting URL: http://softwaretesting-guru.blogspot.com/p/blog-page.html

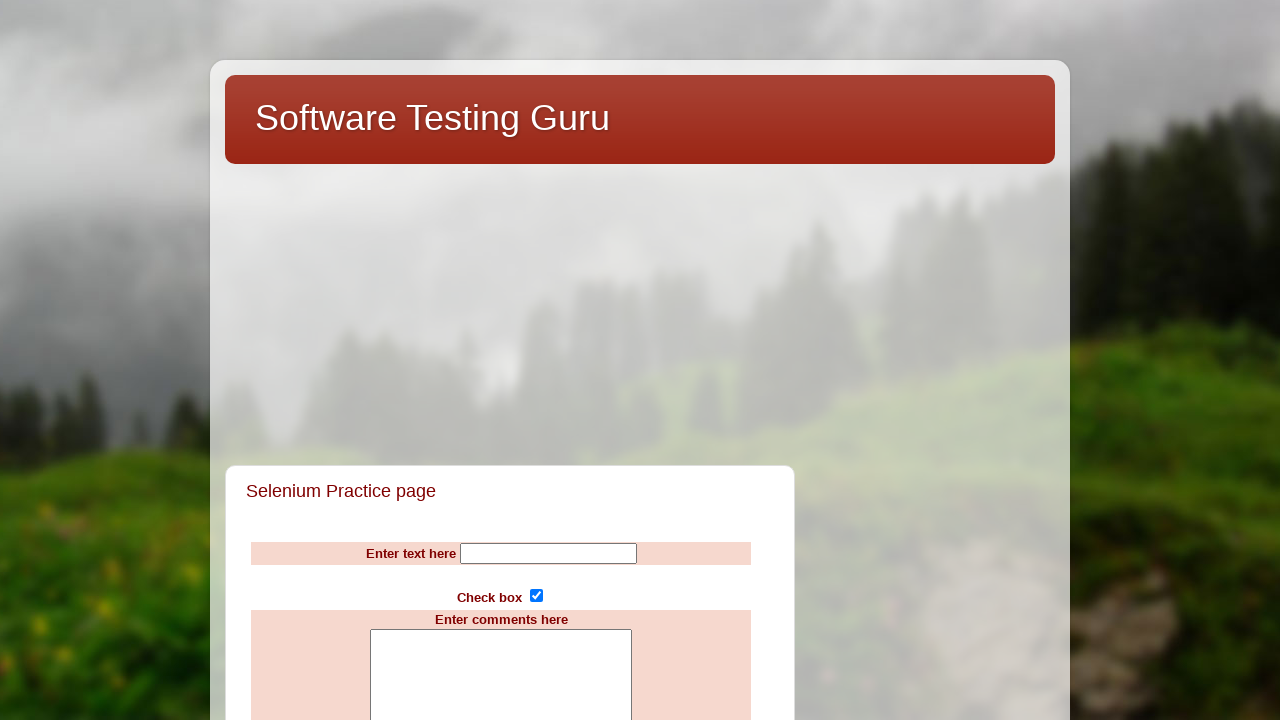

Filled name field with 'SELENIUM' on input[name='Name']
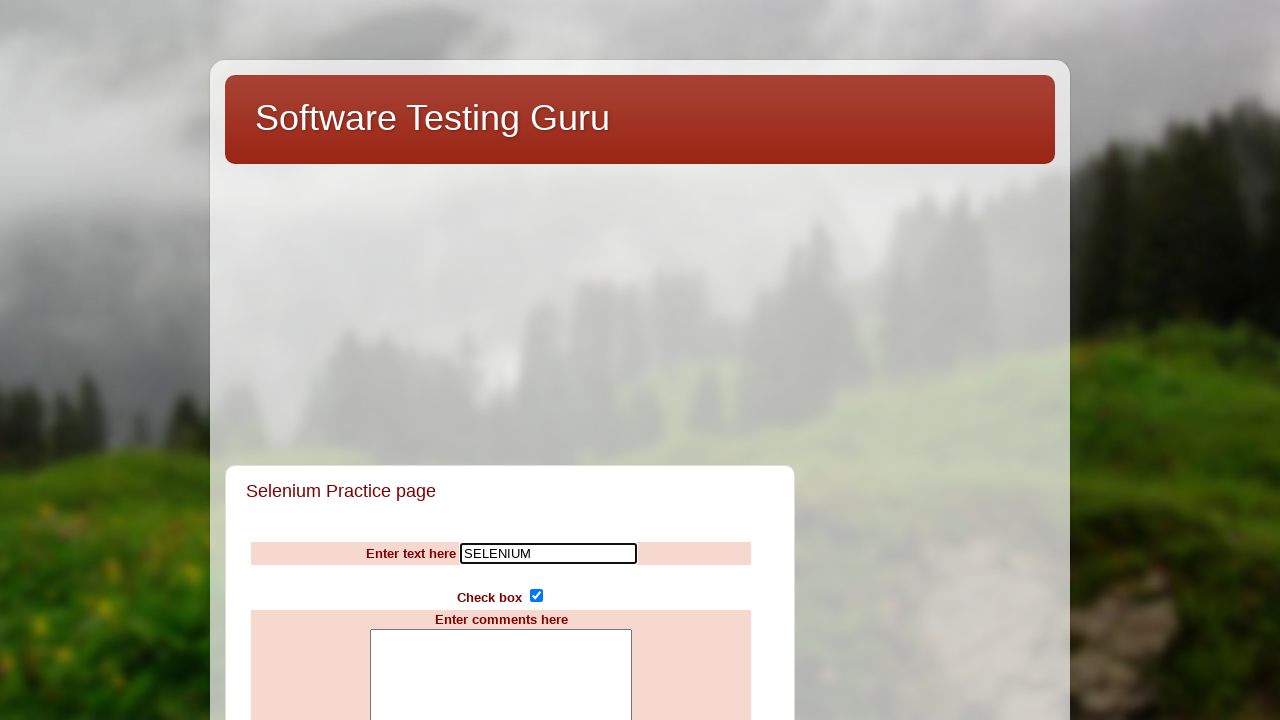

Clicked subscribe checkbox to uncheck it at (536, 596) on input[name='subscribe']
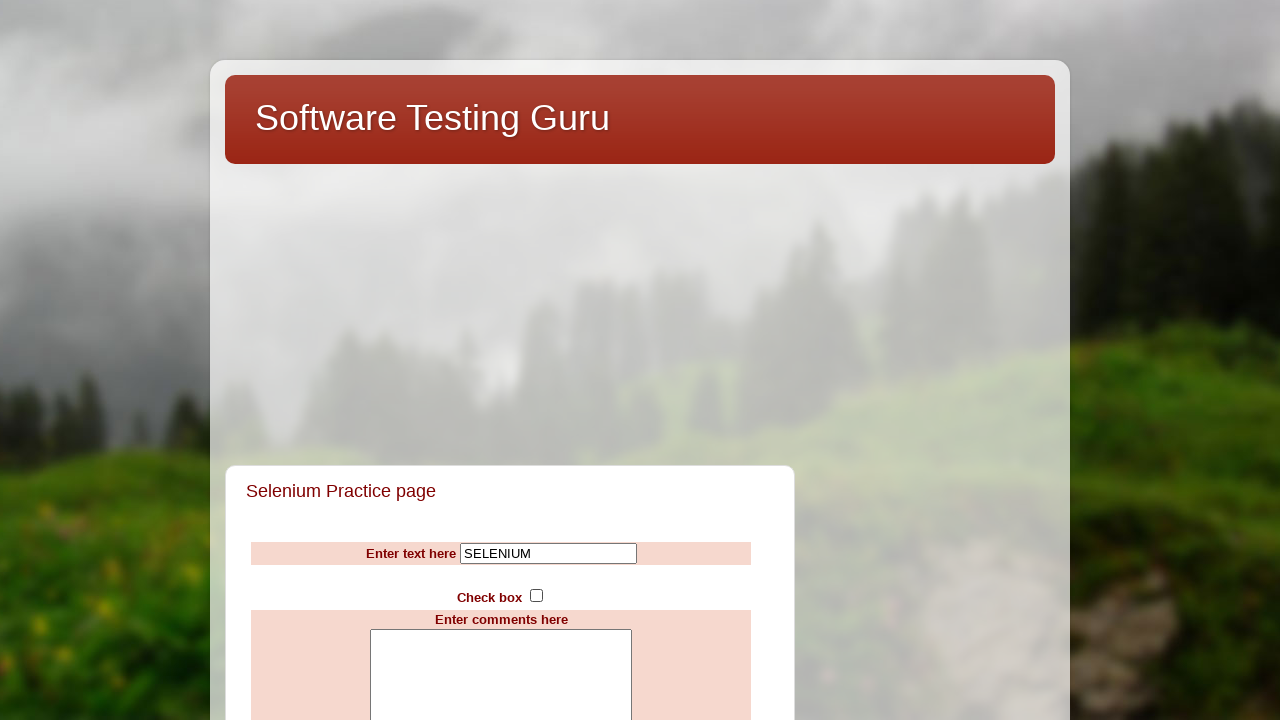

Clicked subscribe checkbox to check it at (536, 596) on input[name='subscribe']
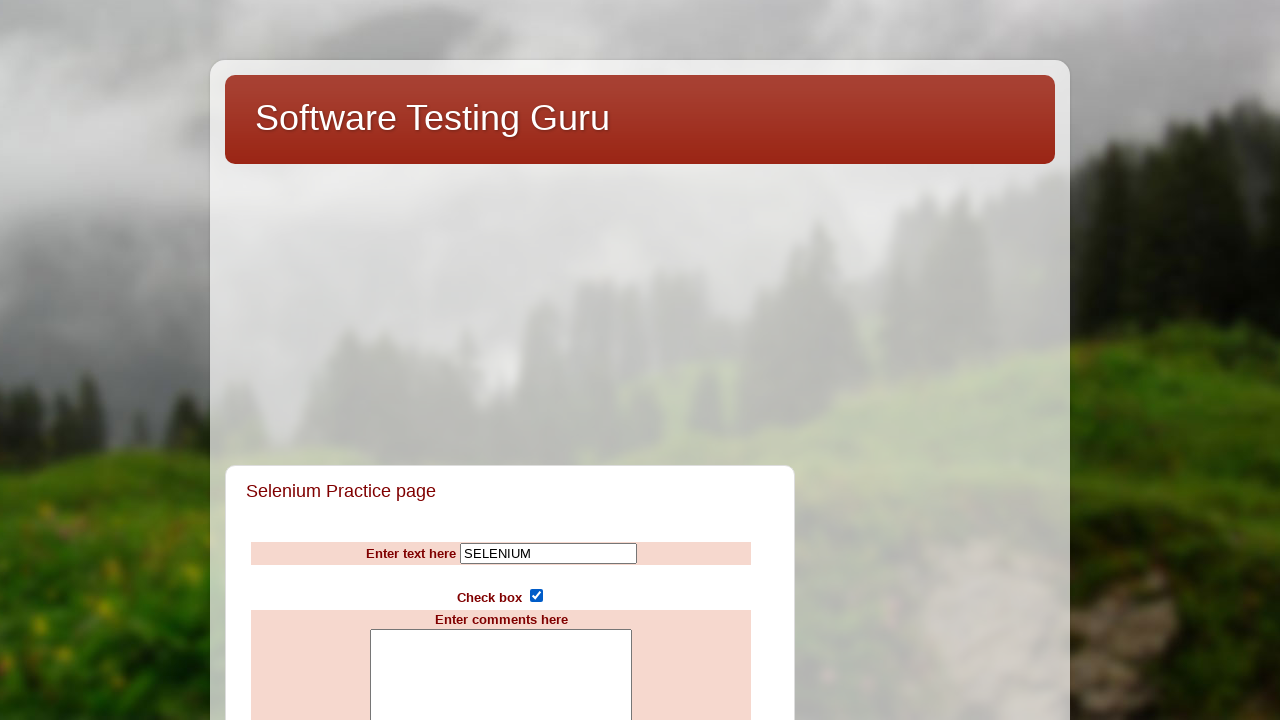

Filled comments field with 'COMMENTS' on textarea[name='comments']
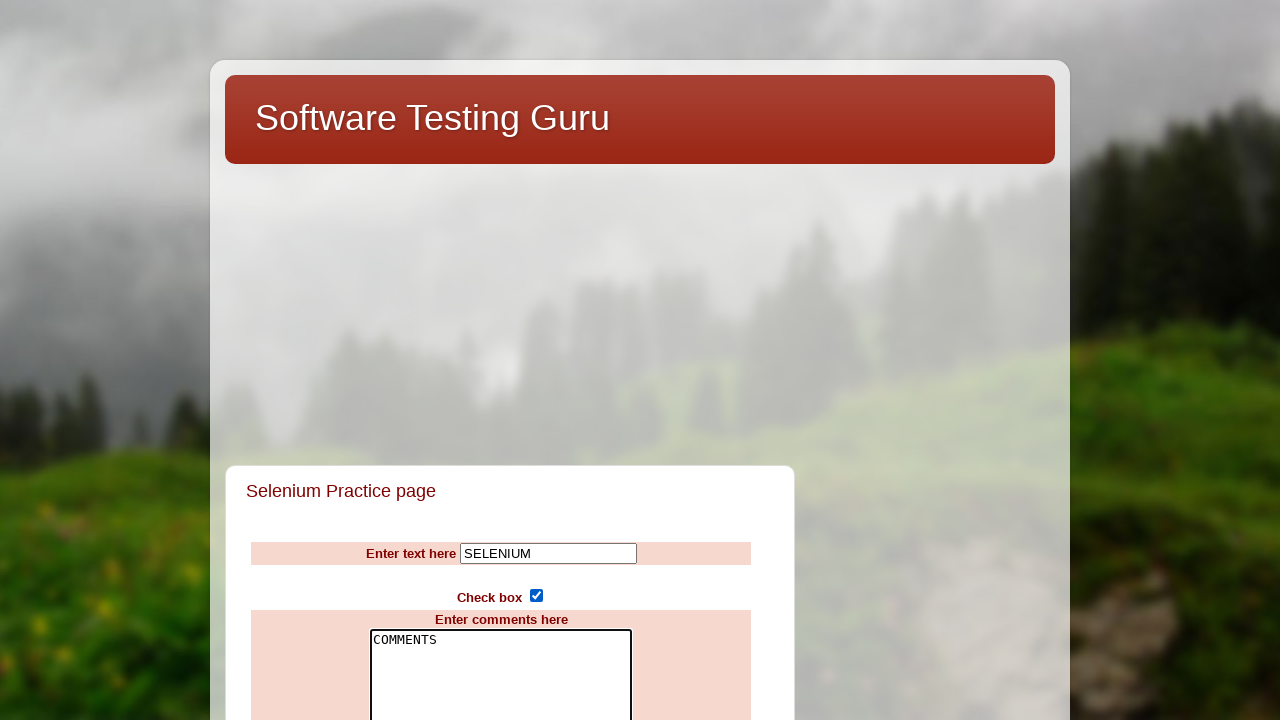

Selected 'Albania' from countries dropdown on select[name='countries']
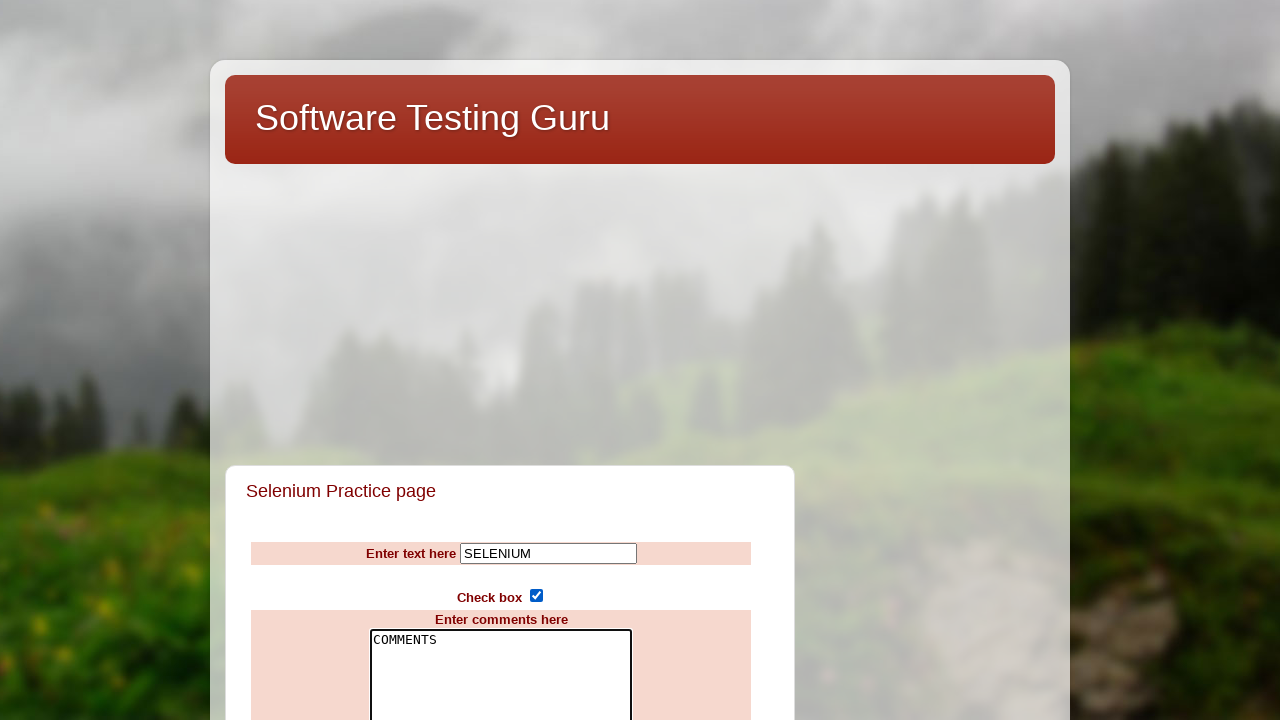

Clicked radio button for 'Excellent' at (511, 360) on input[value='excellent']
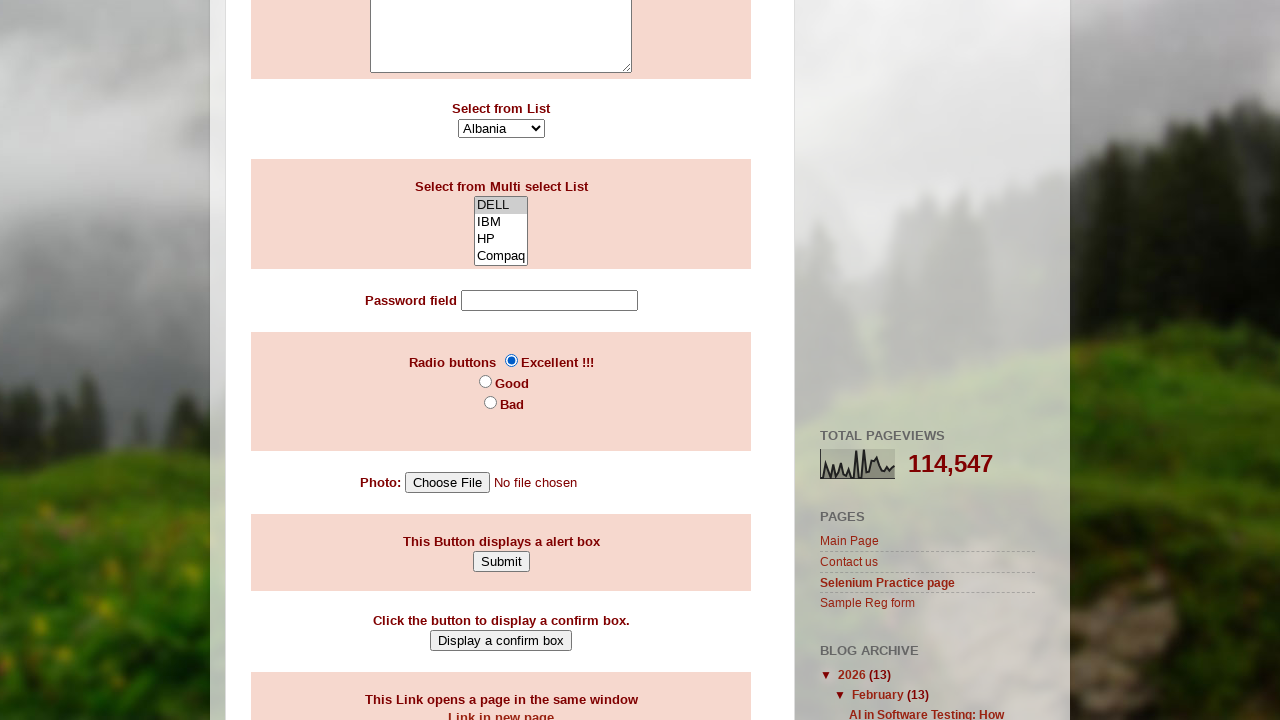

Clicked Submit button to submit the form at (501, 561) on input[value='Submit']
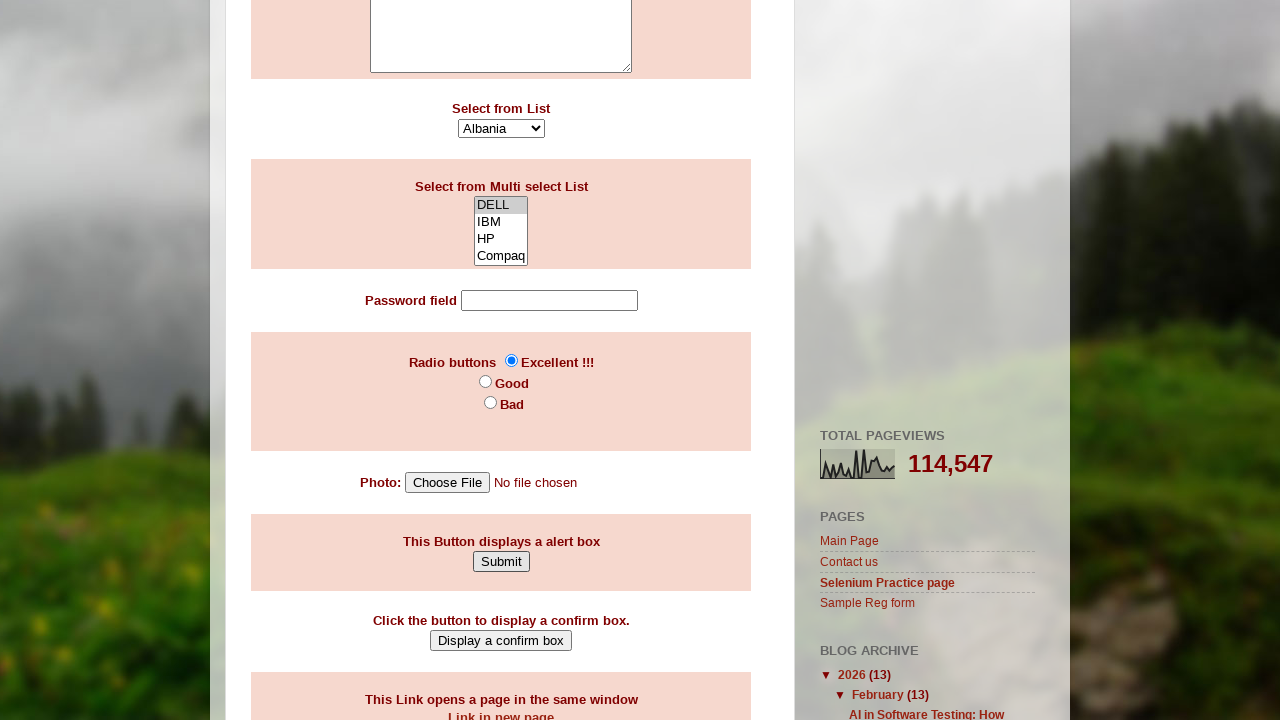

Alert dialog handler configured to accept alerts
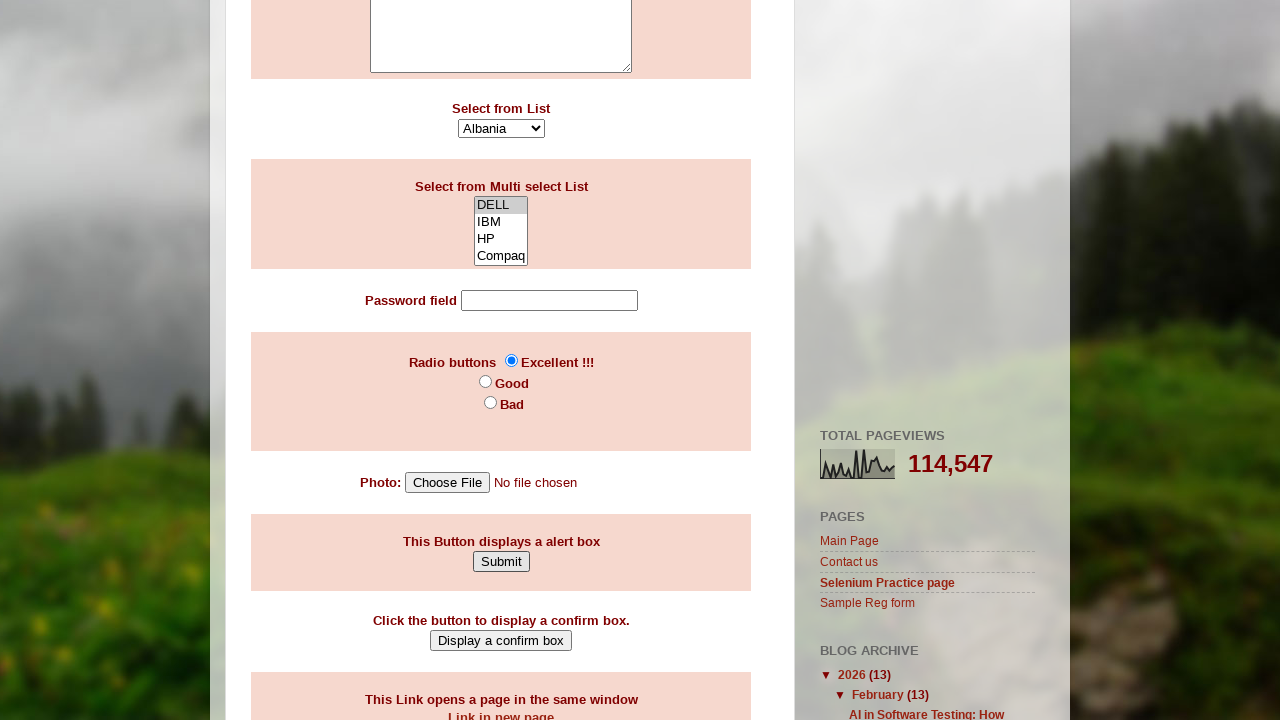

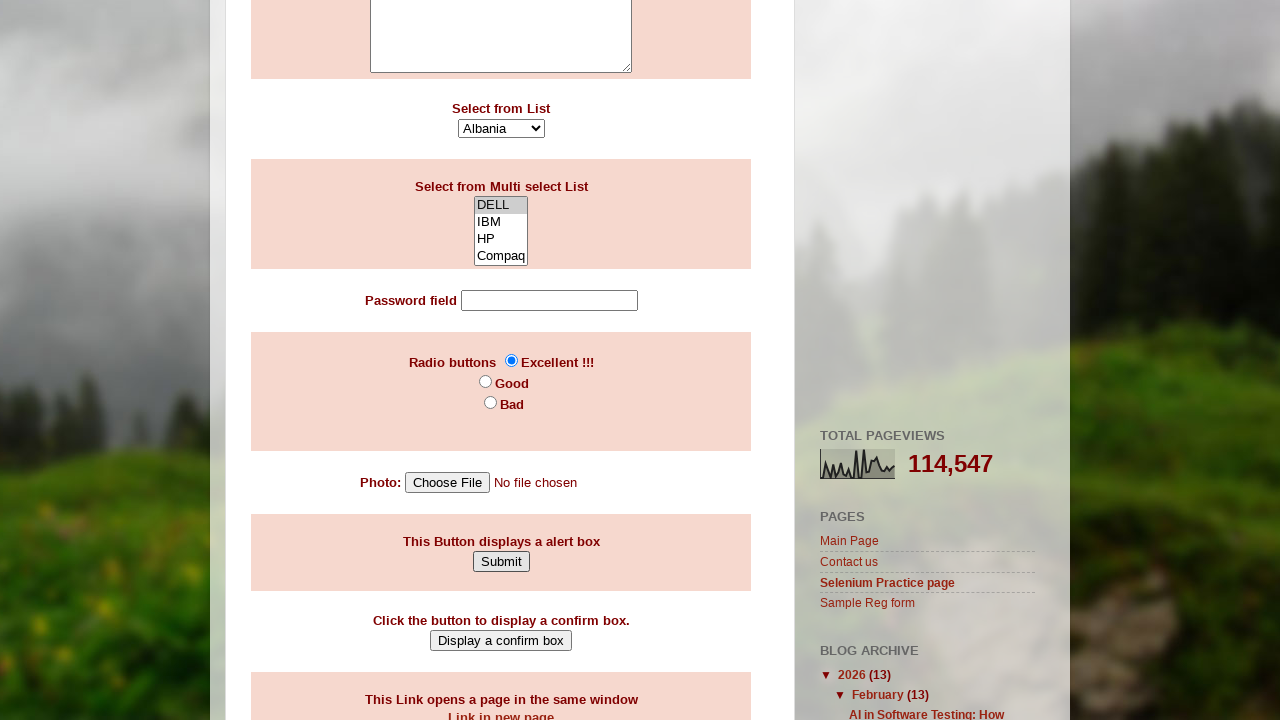